Tests the Guvi registration form by filling out all required fields (name, email, password, mobile number) and clicking the signup button

Starting URL: https://www.guvi.in/register

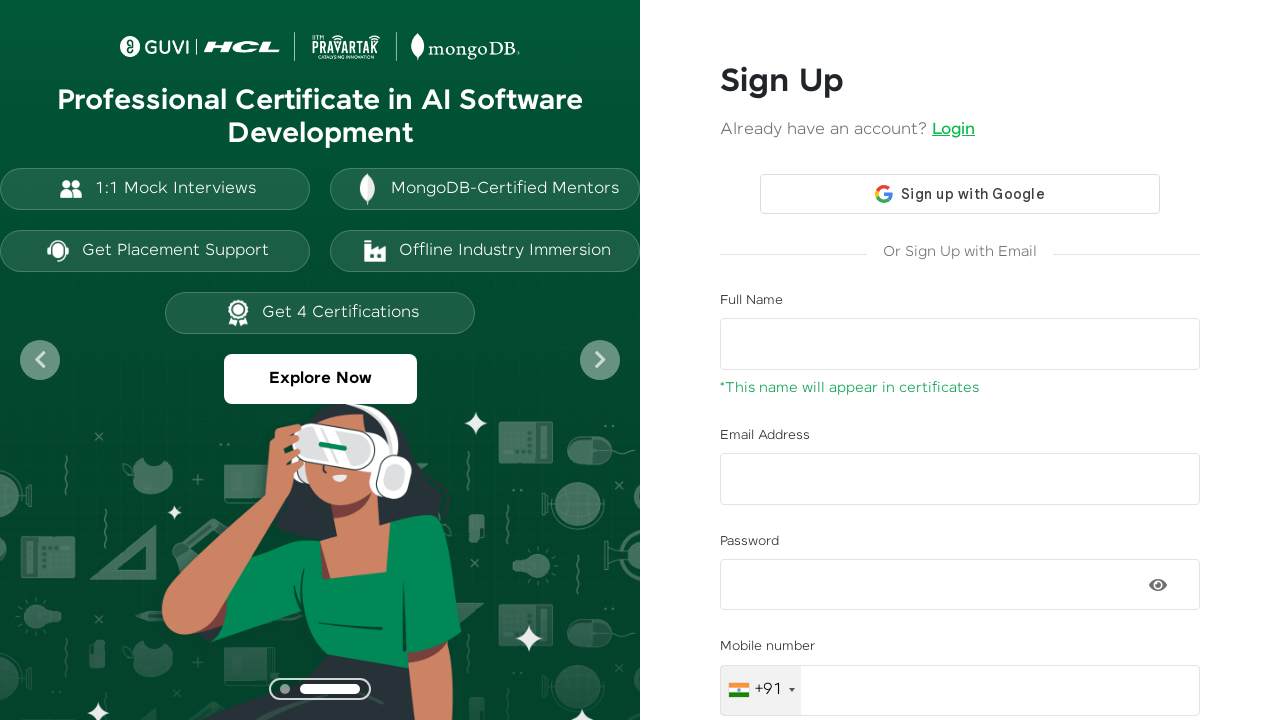

Filled name field with 'Divya' on #name
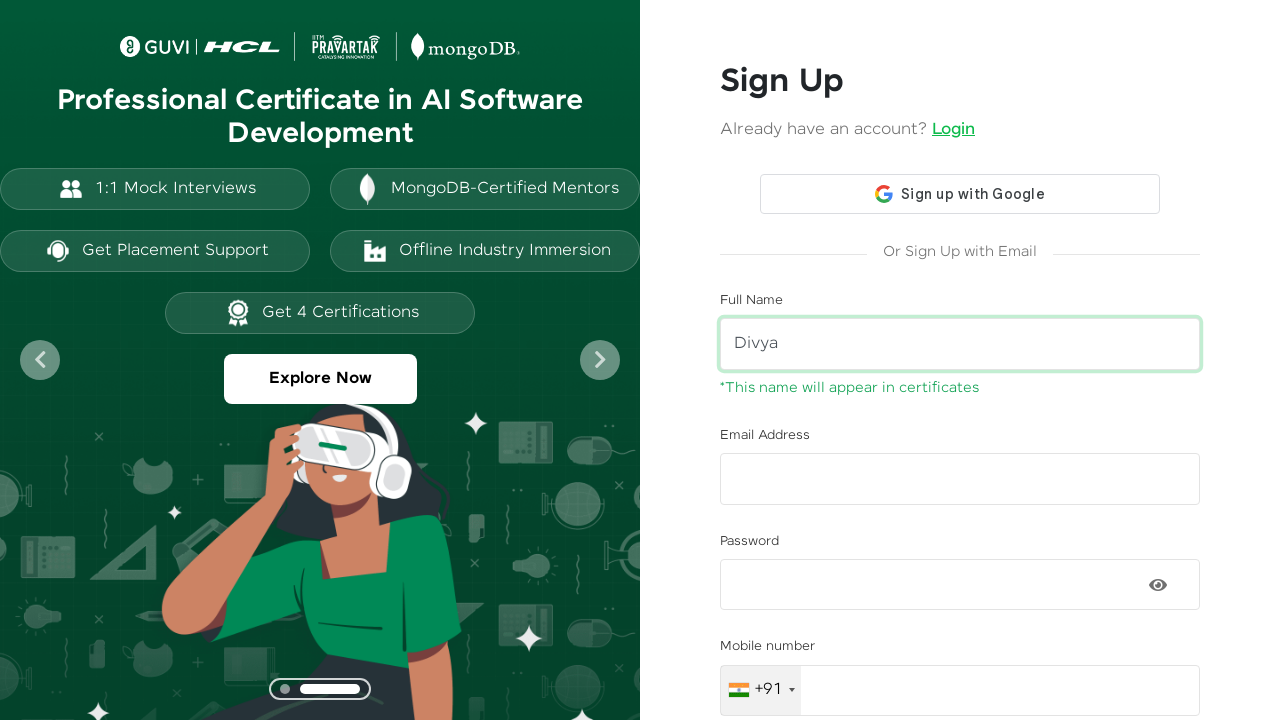

Filled email field with 'testuser834@example.com' on input[type='email']
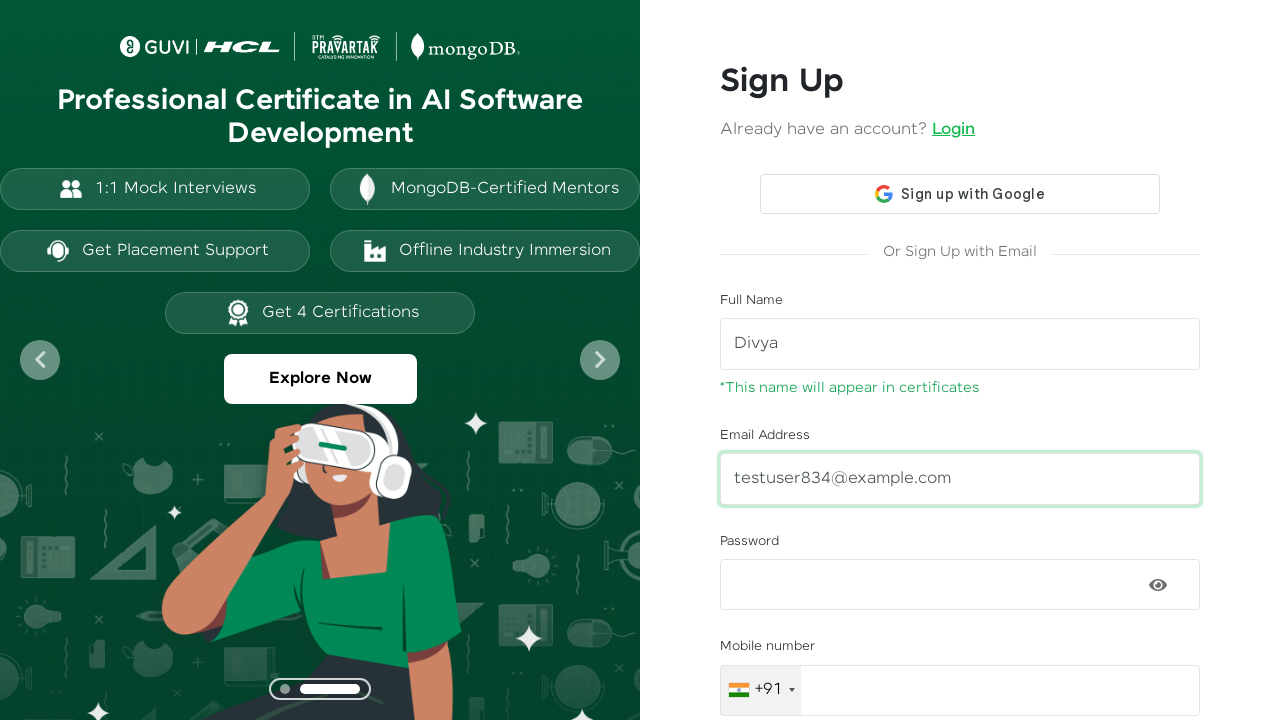

Filled password field with 'Test@Pass123' on #password
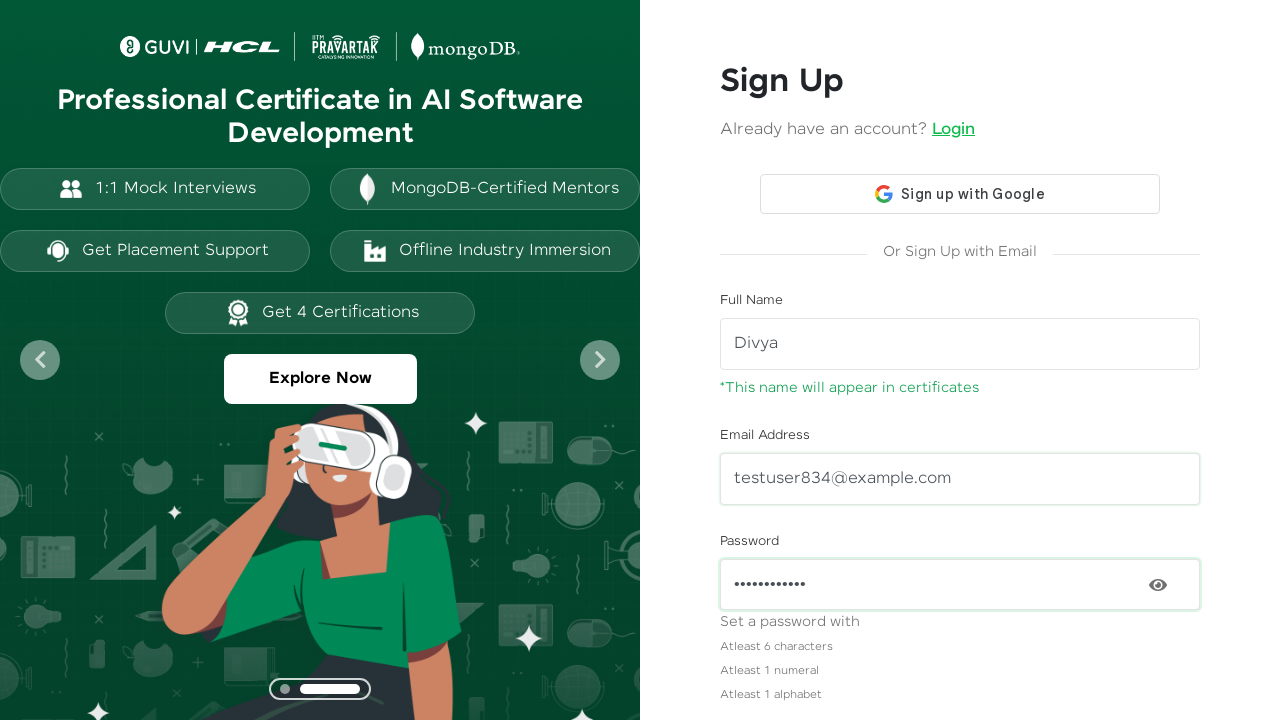

Filled mobile number field with '9876543210' on #mobileNumber
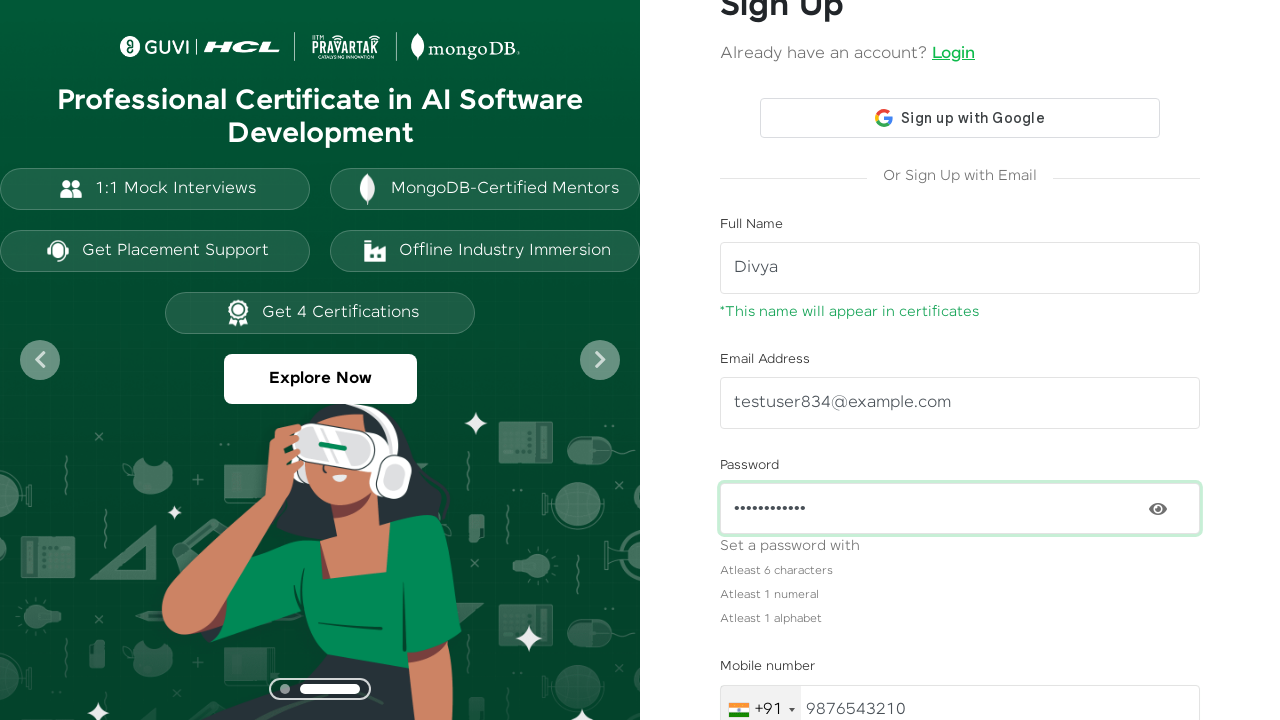

Clicked signup button to submit registration form at (960, 628) on #signup-btn
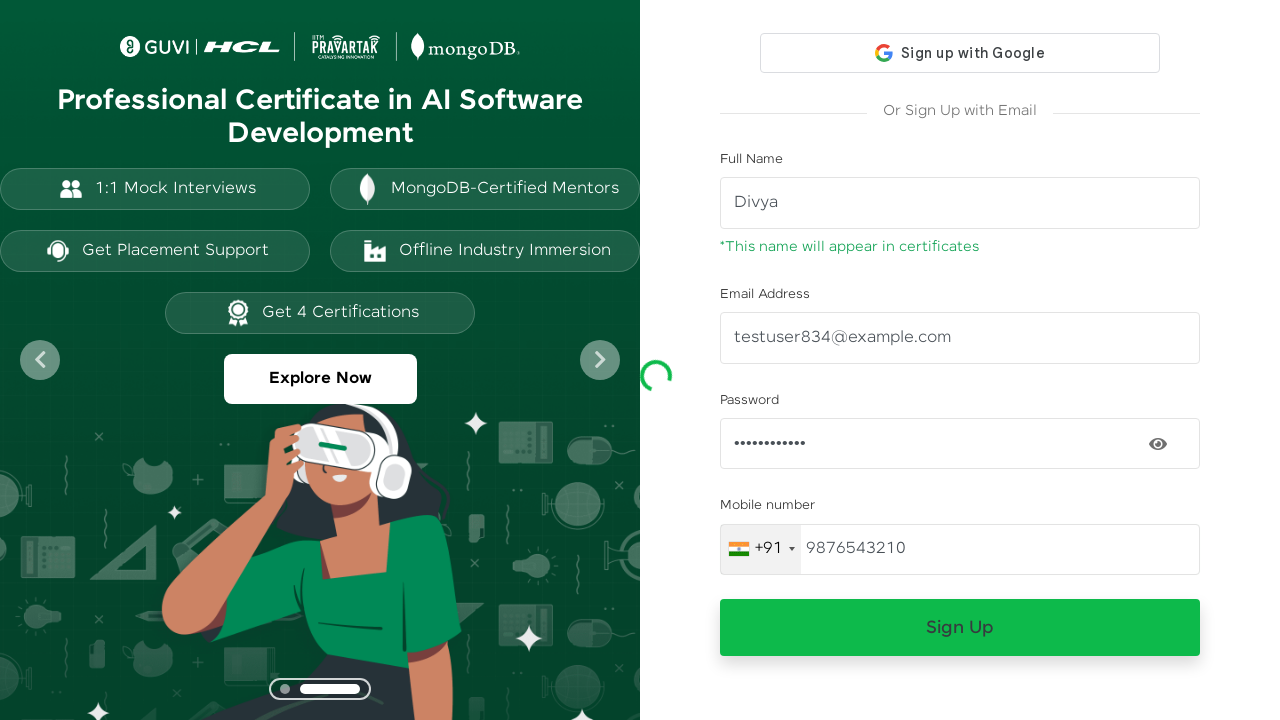

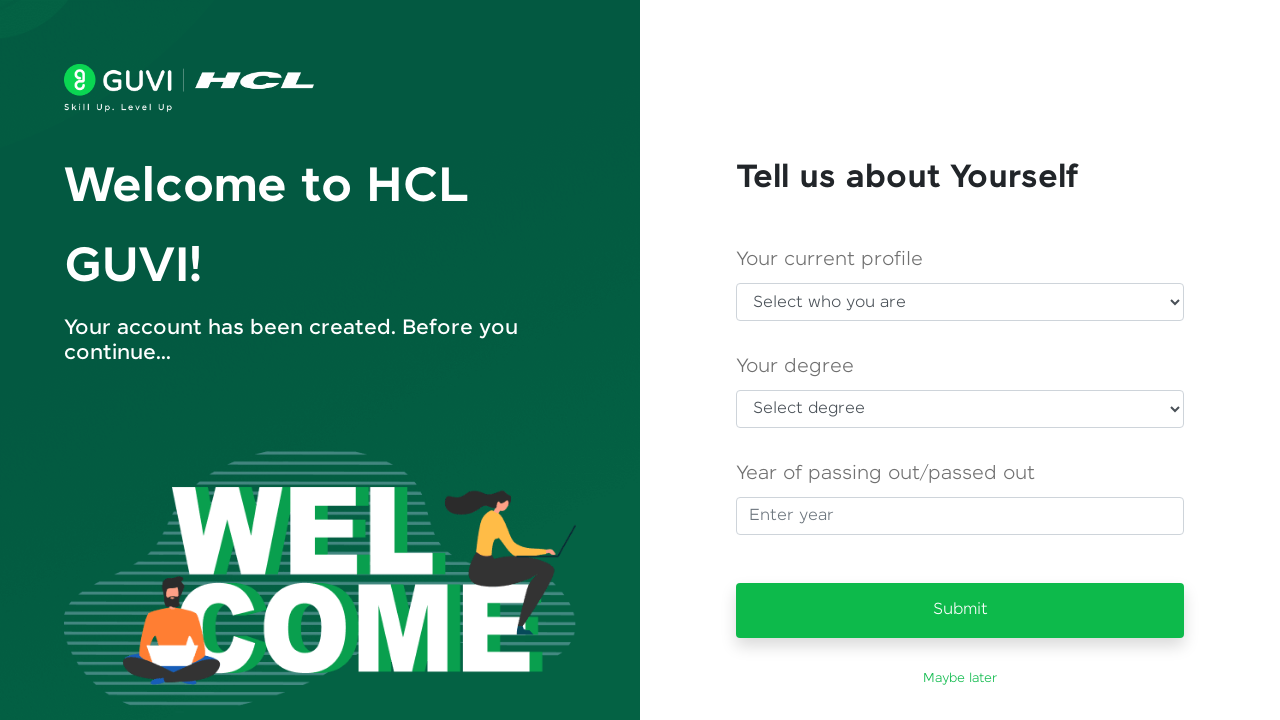